Tests click functionality by clicking the Add Element button and verifying an element is added

Starting URL: https://the-internet.herokuapp.com/add_remove_elements/

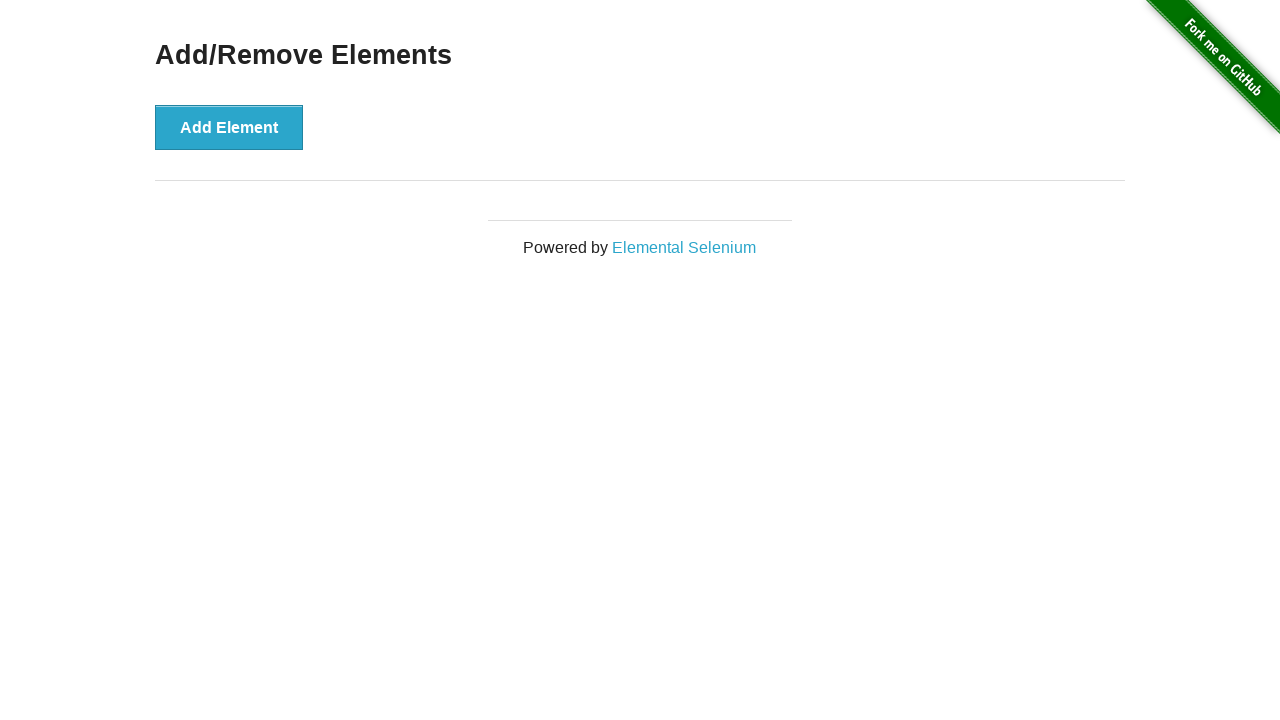

Page loaded and network idle state reached
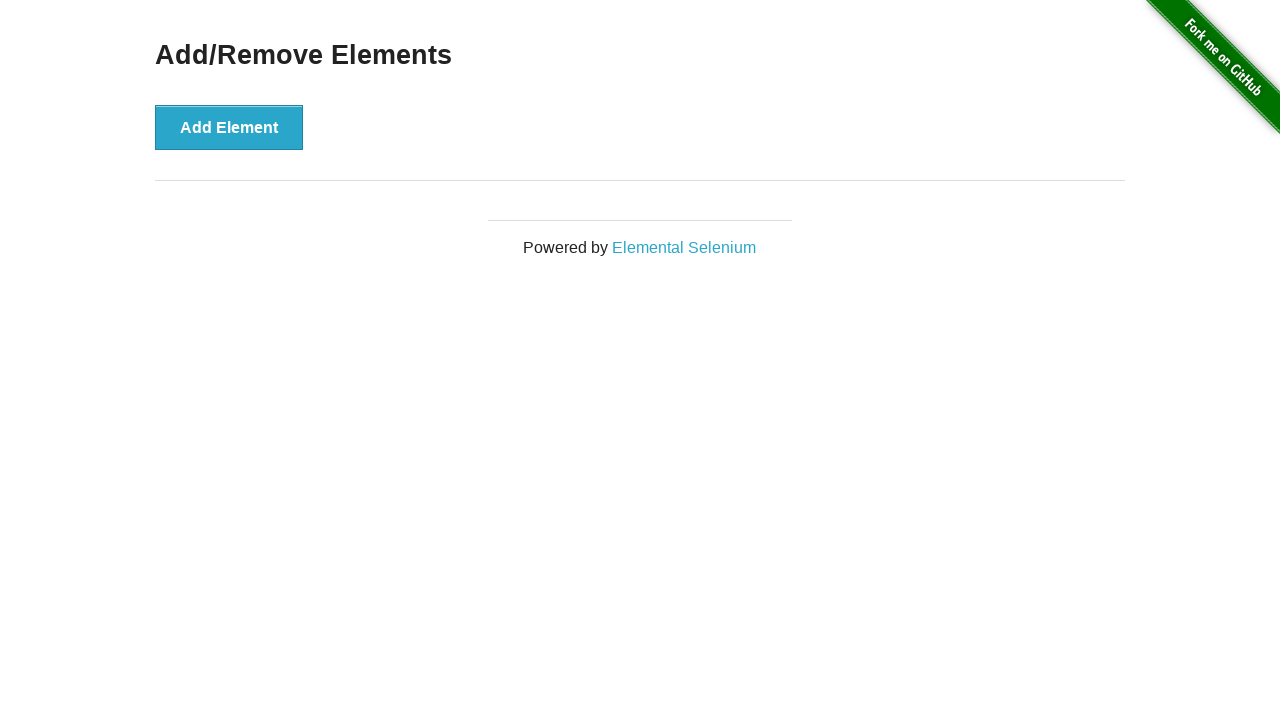

Clicked Add Element button at (229, 127) on button:has-text('Add Element')
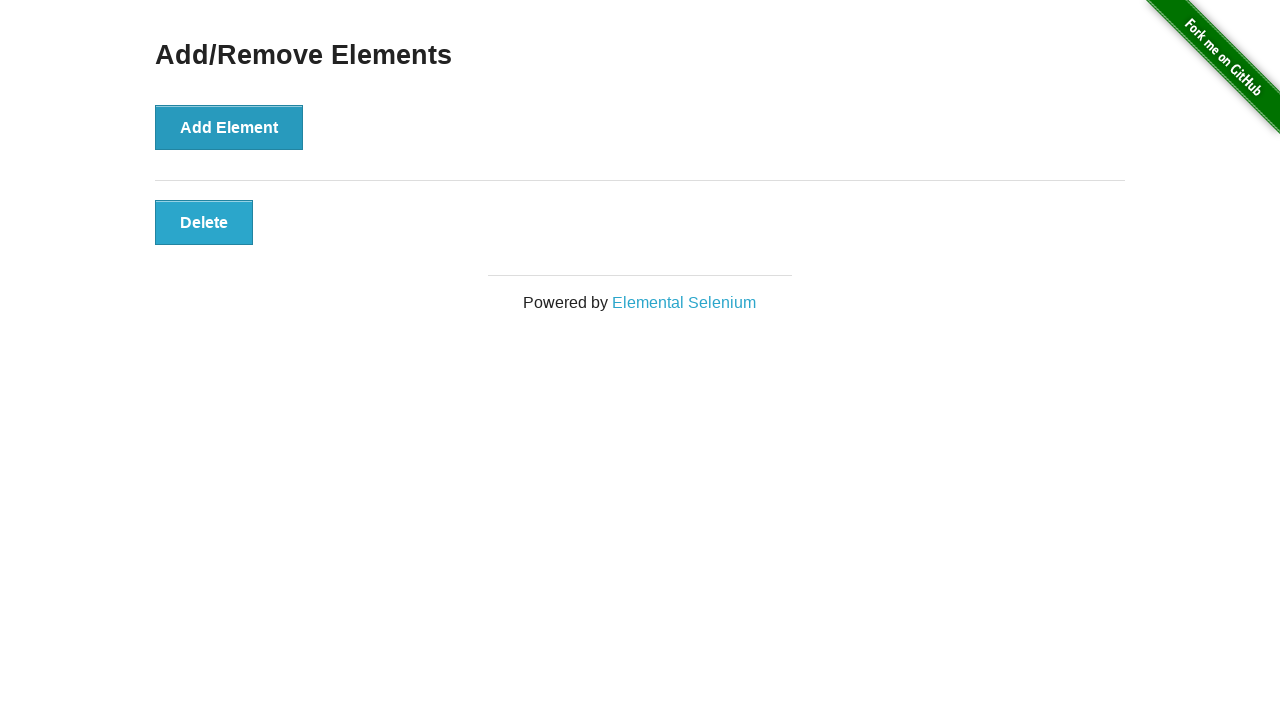

Verified element was added to the page
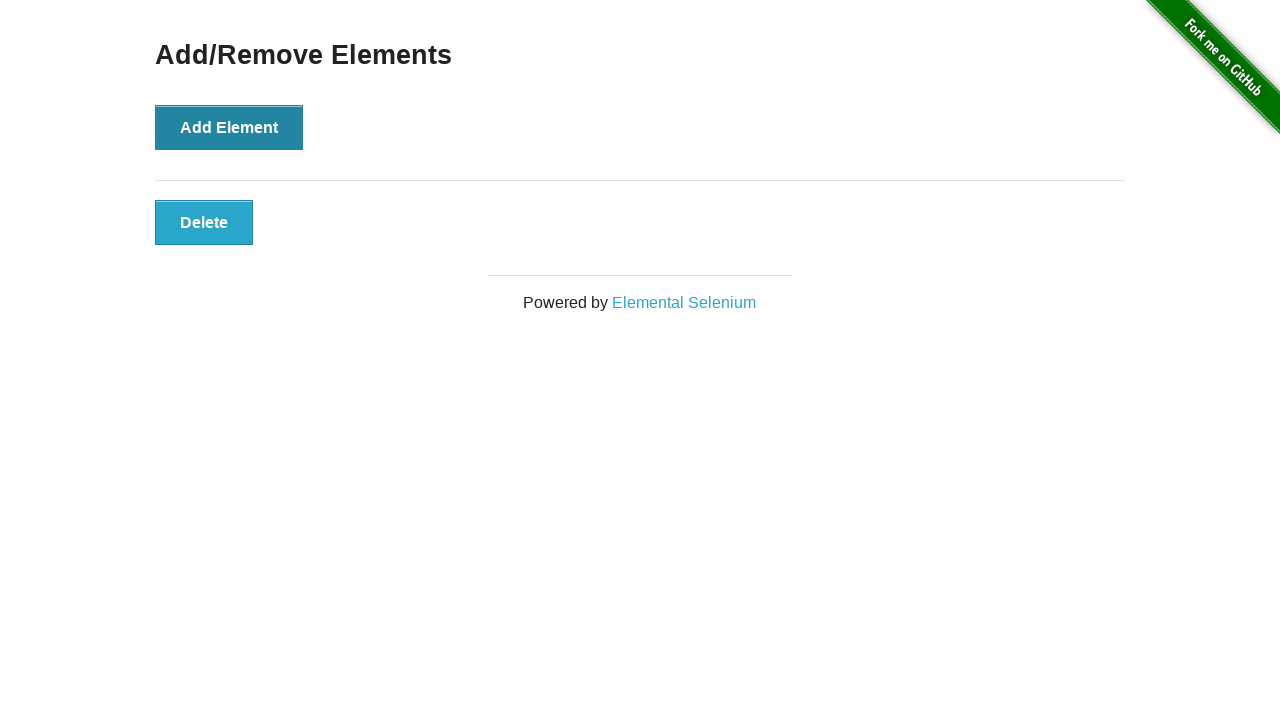

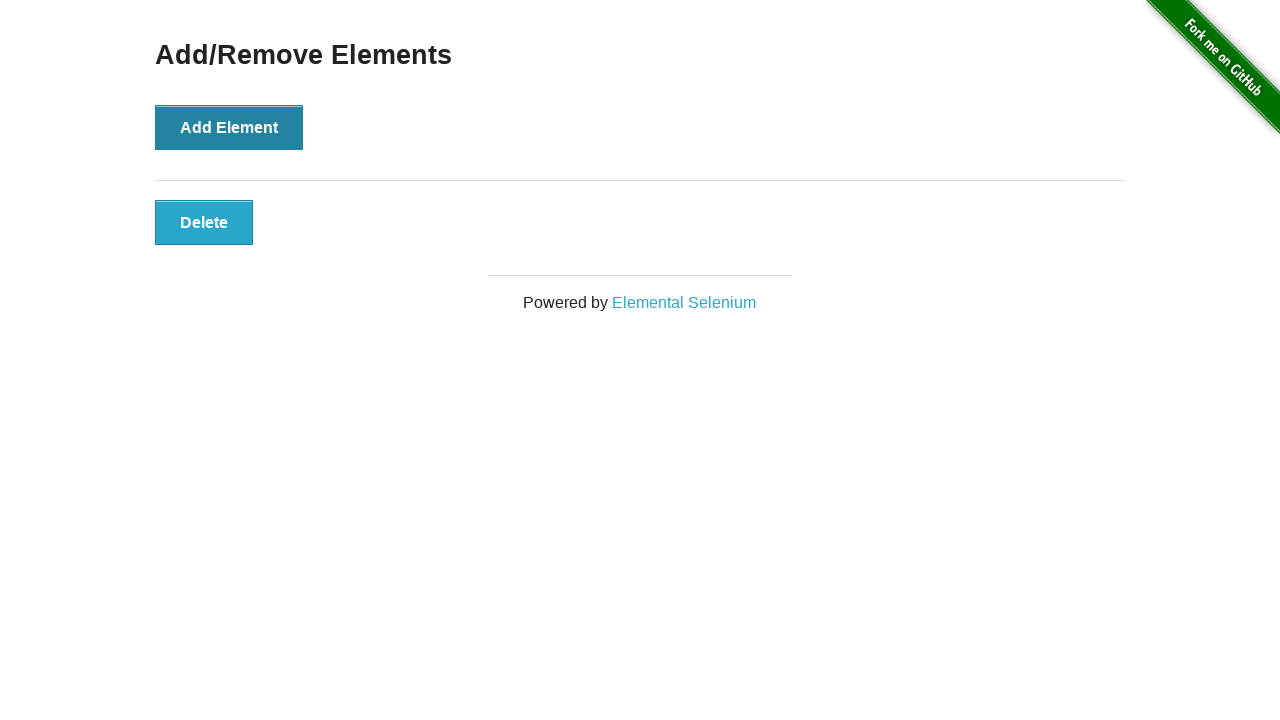